Tests writing text inside an iframe element

Starting URL: http://demo.automationtesting.in/Frames.html

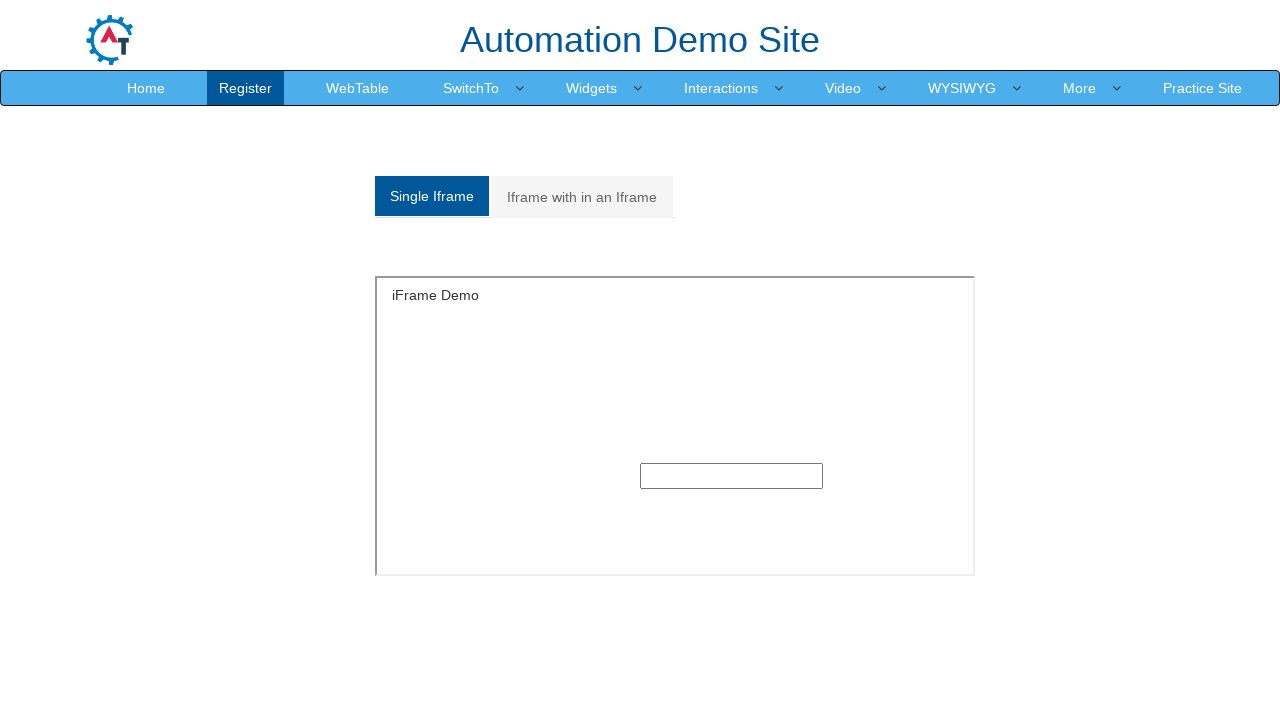

Located iframe element with id 'singleframe'
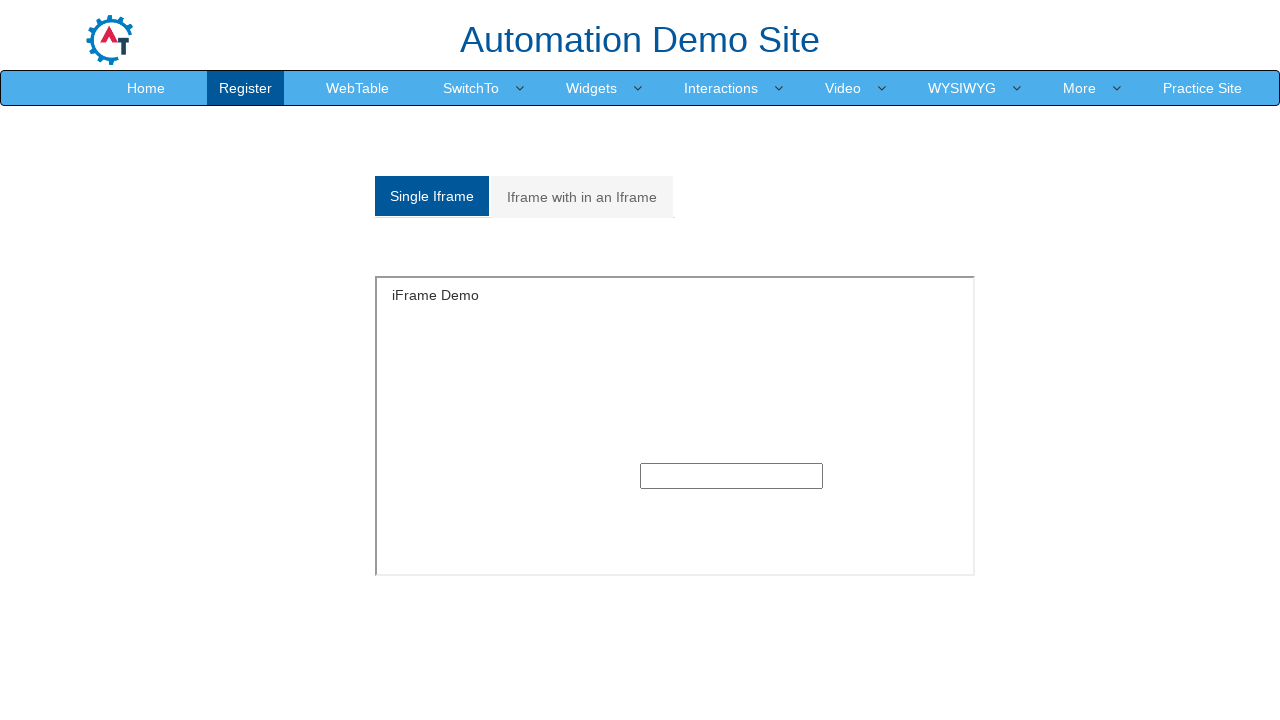

Filled text input field inside iframe with 'Testing frame interaction with Playwright' on iframe#singleframe >> internal:control=enter-frame >> input[type='text']
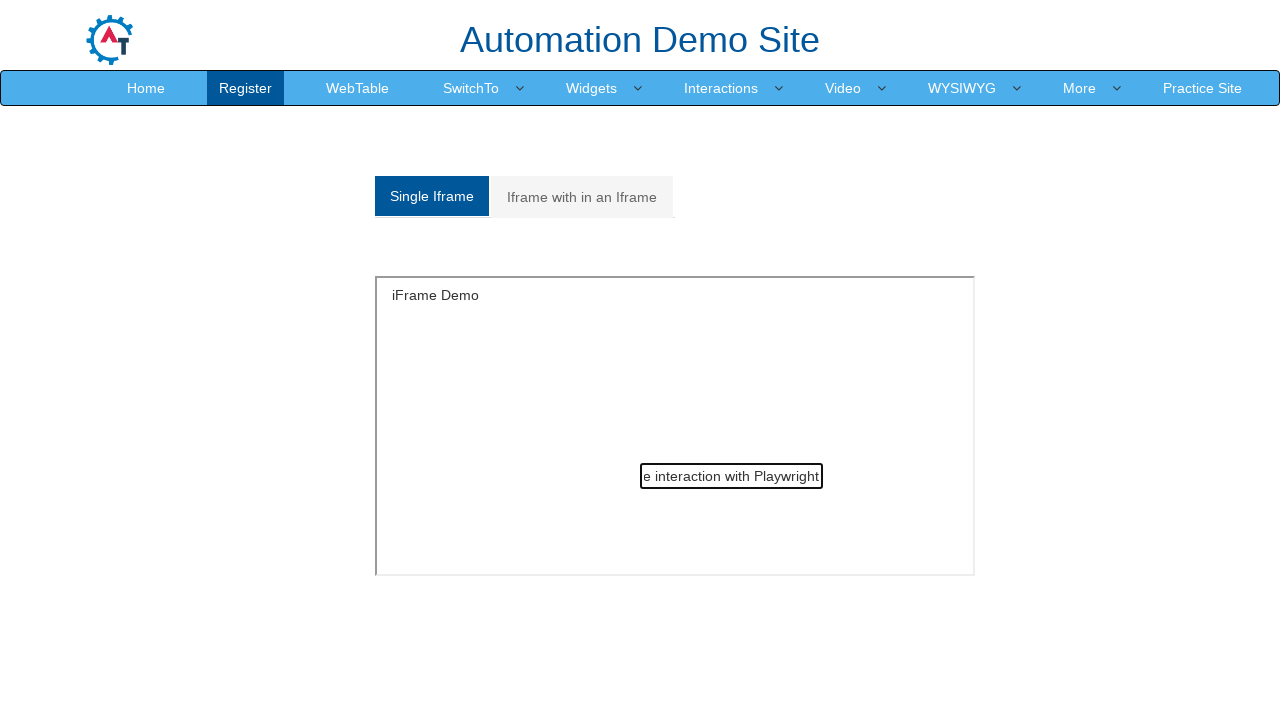

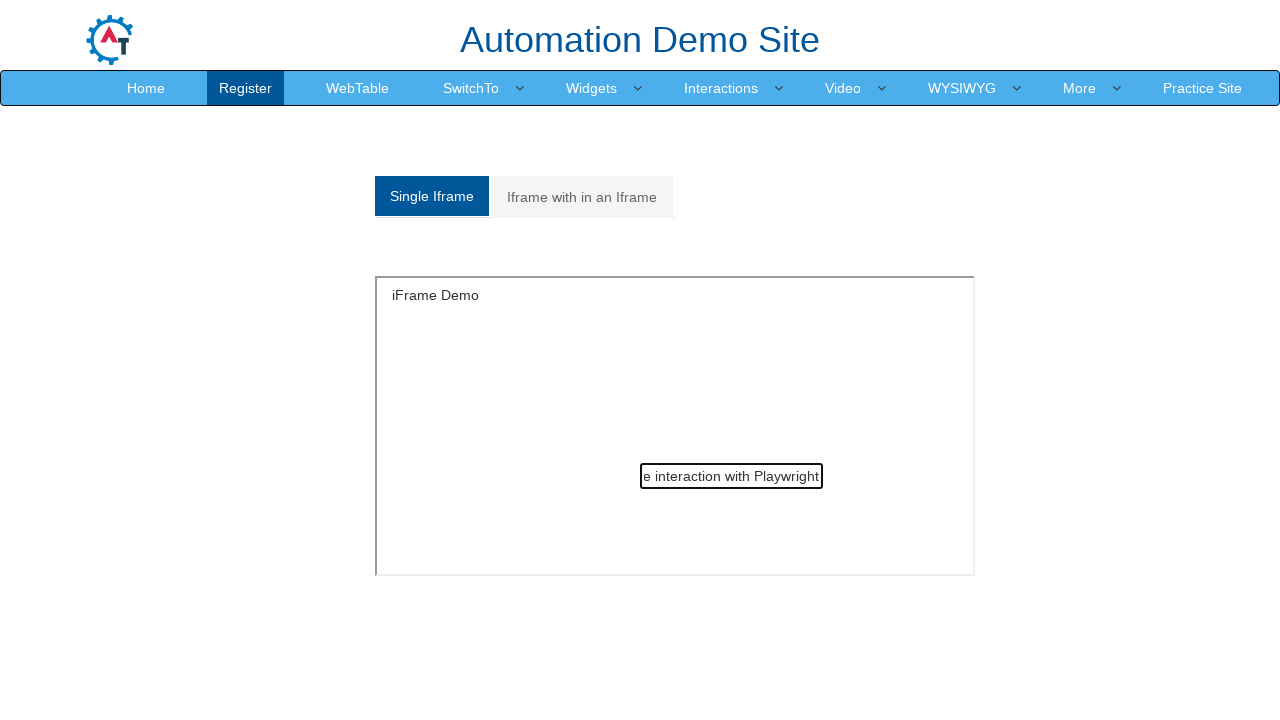